Navigates to a Selenium testing page. All double-click and right-click actions are commented out, so only page load occurs.

Starting URL: https://www.testandquiz.com/selenium/testing.html

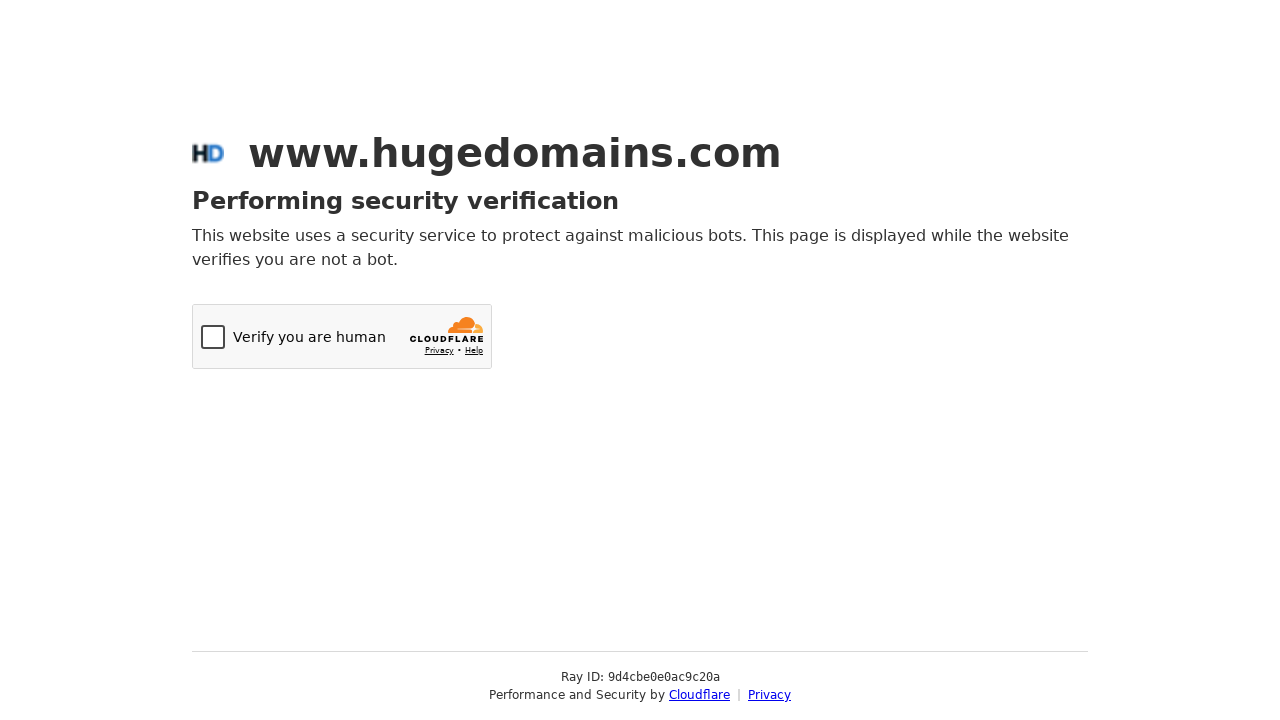

Navigated to Selenium testing page
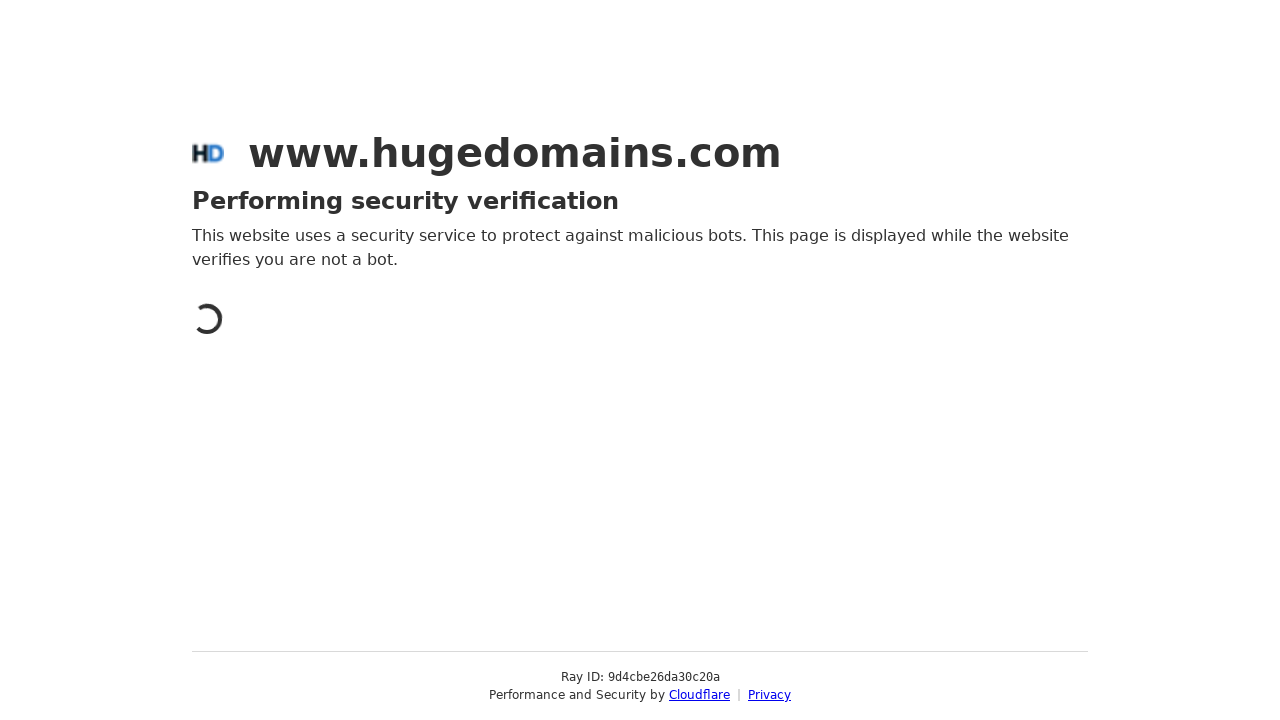

Page fully loaded (domcontentloaded)
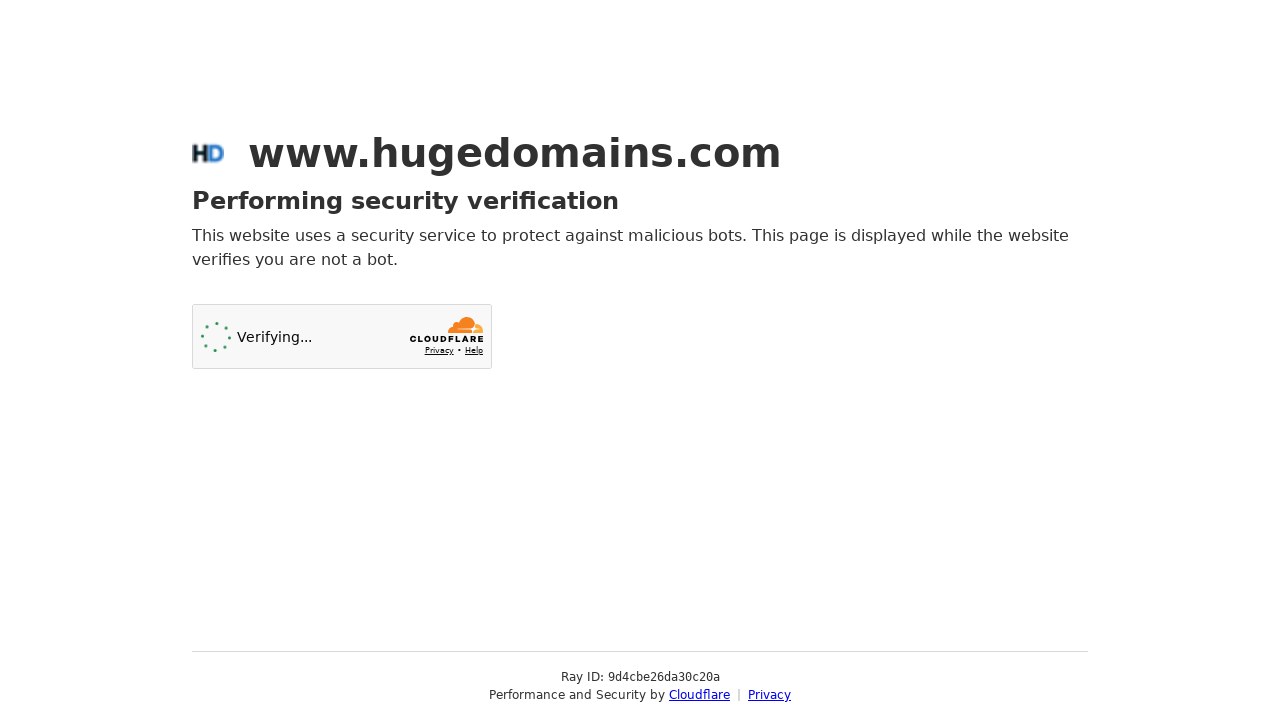

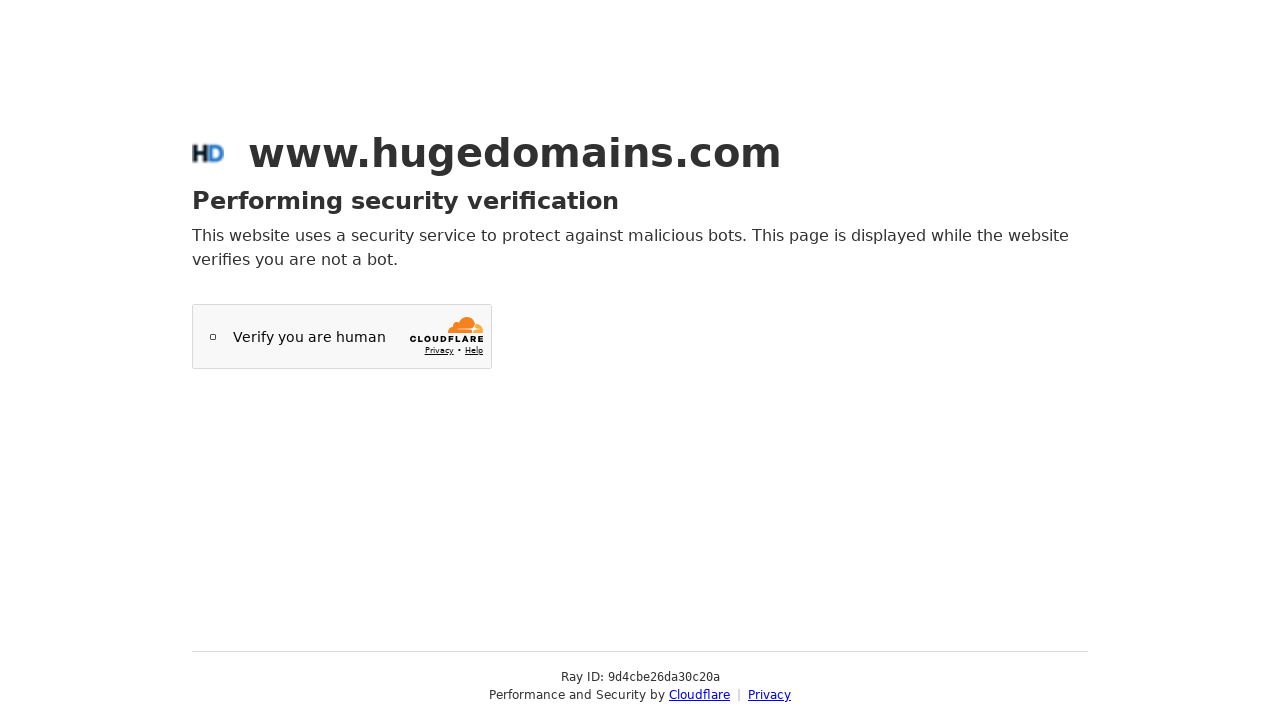